Navigates to a Twitch video page and waits for the video to play for a specified duration, simulating watching a video stream.

Starting URL: https://www.twitch.tv/videos/1592059689

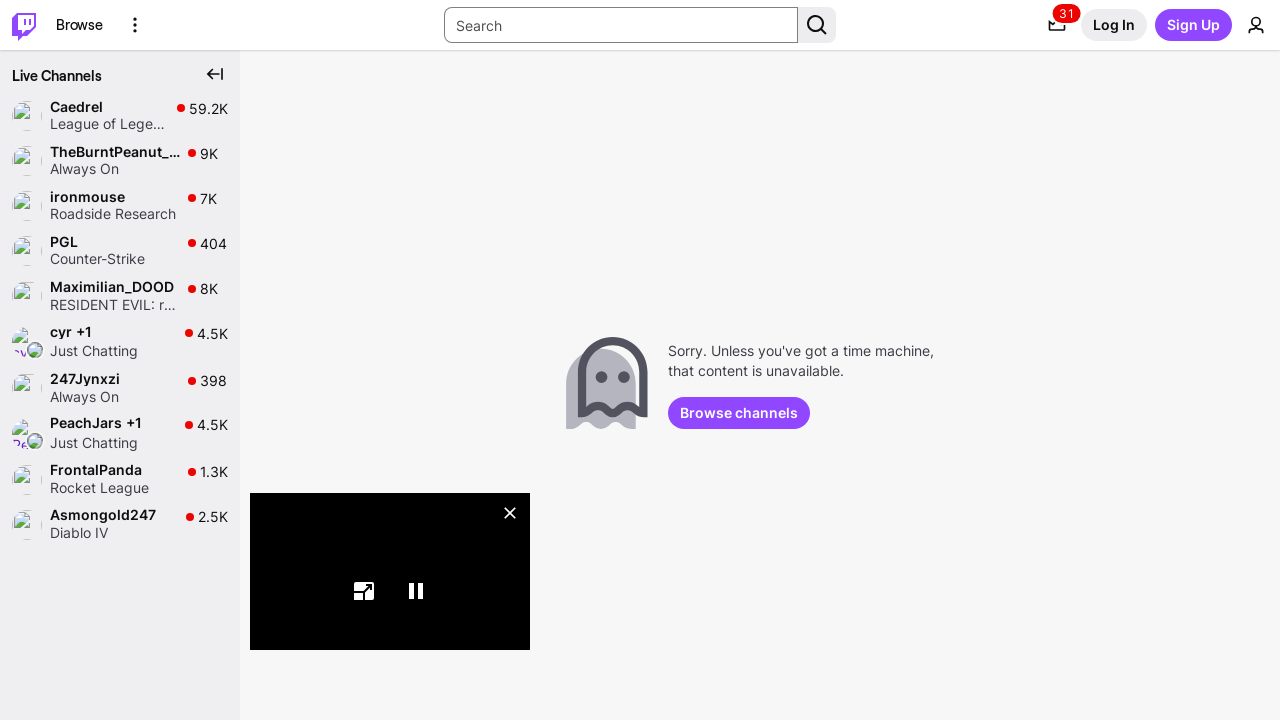

Navigated to Twitch video page (1592059689)
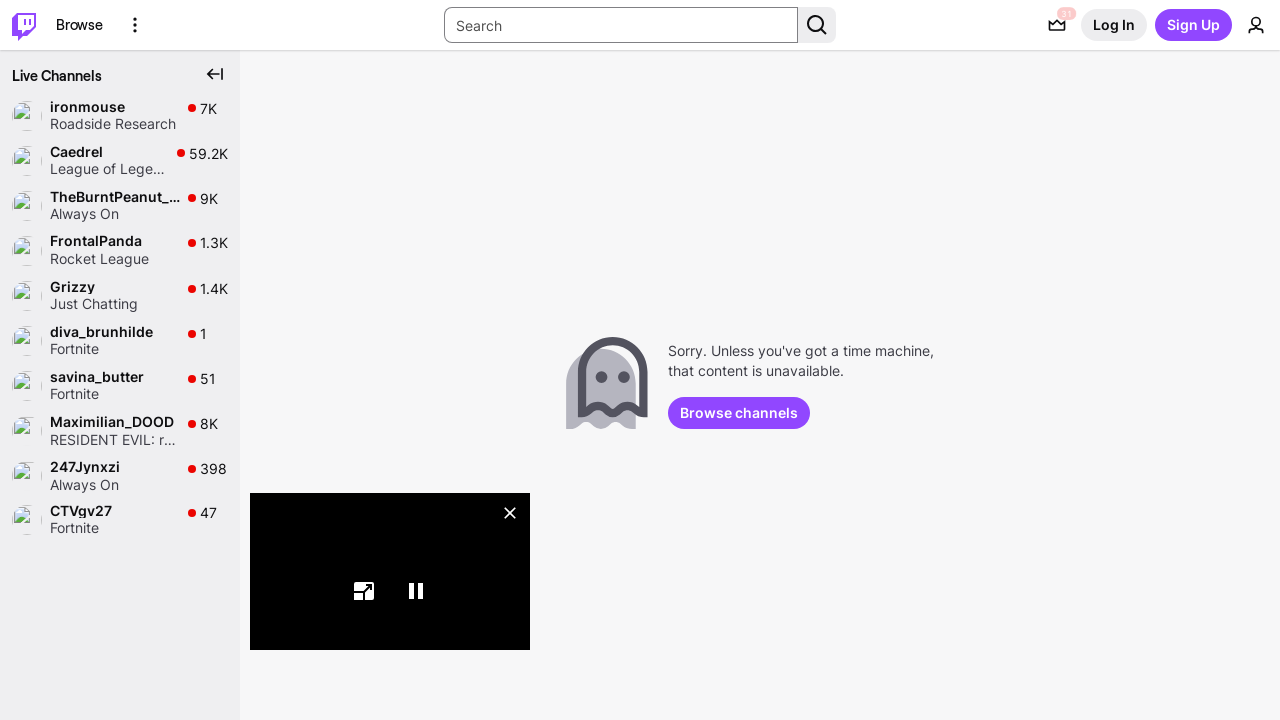

Video player loaded successfully
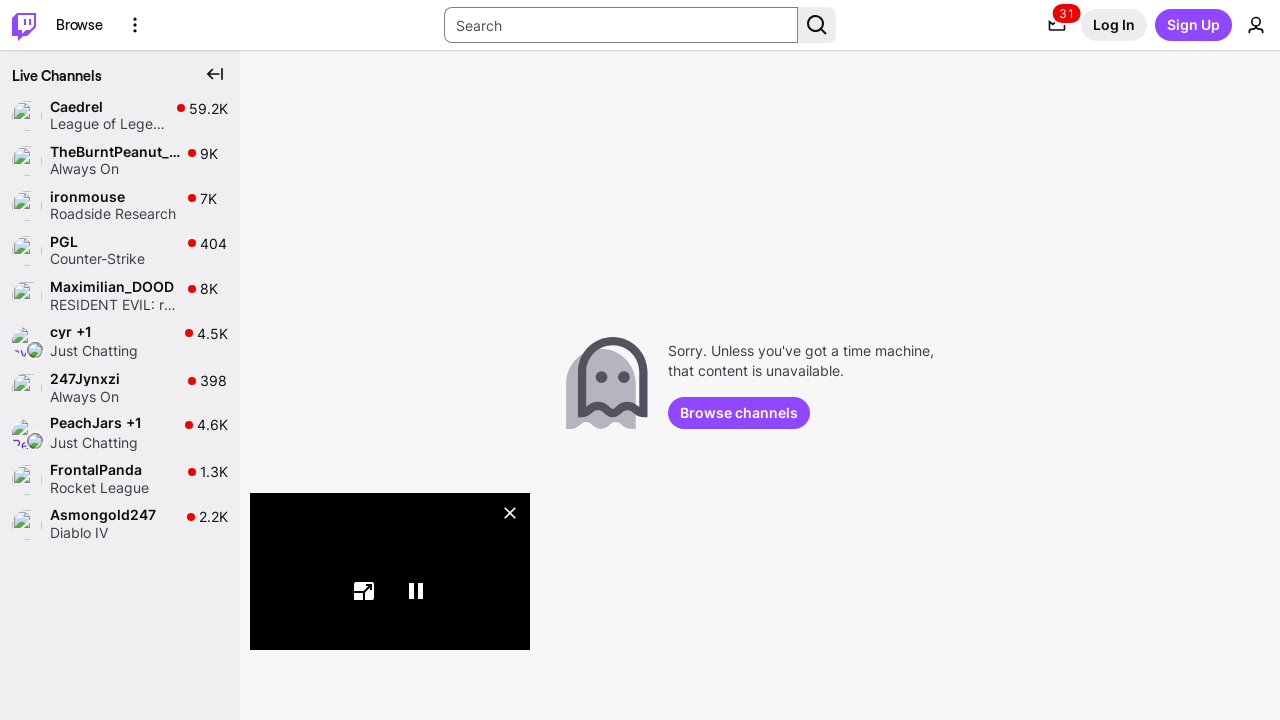

Watched video stream for 10 seconds
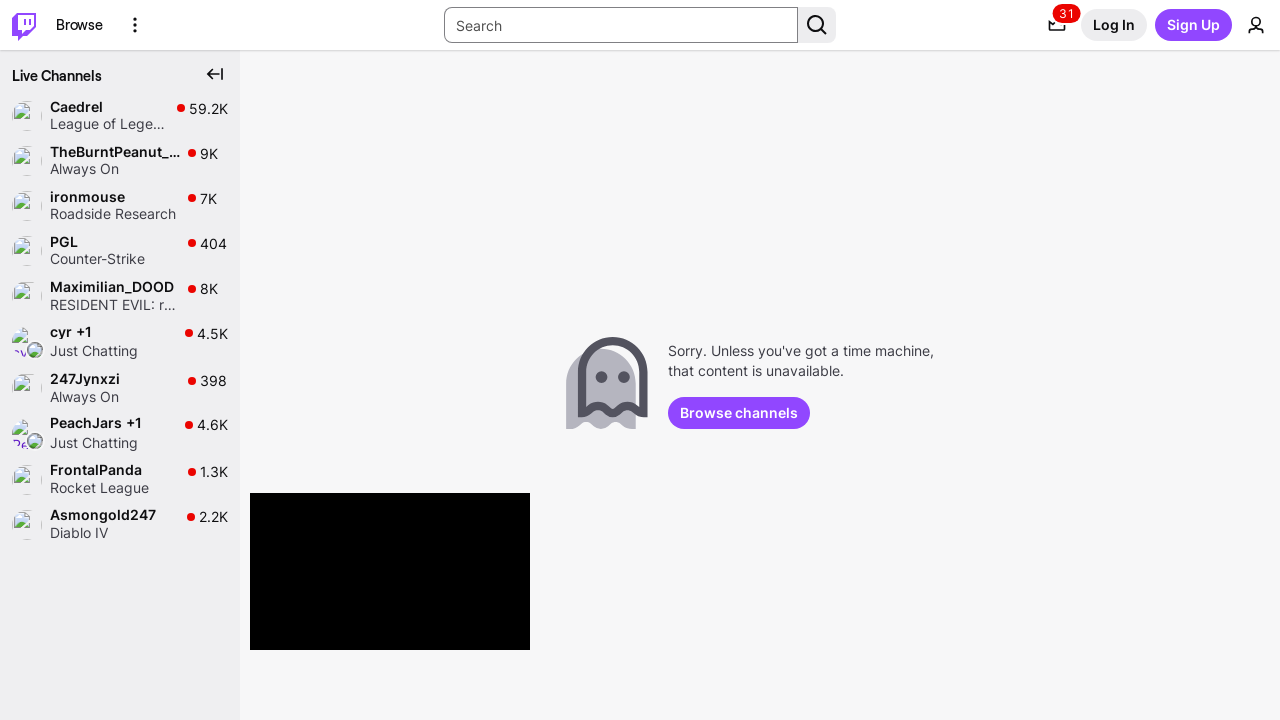

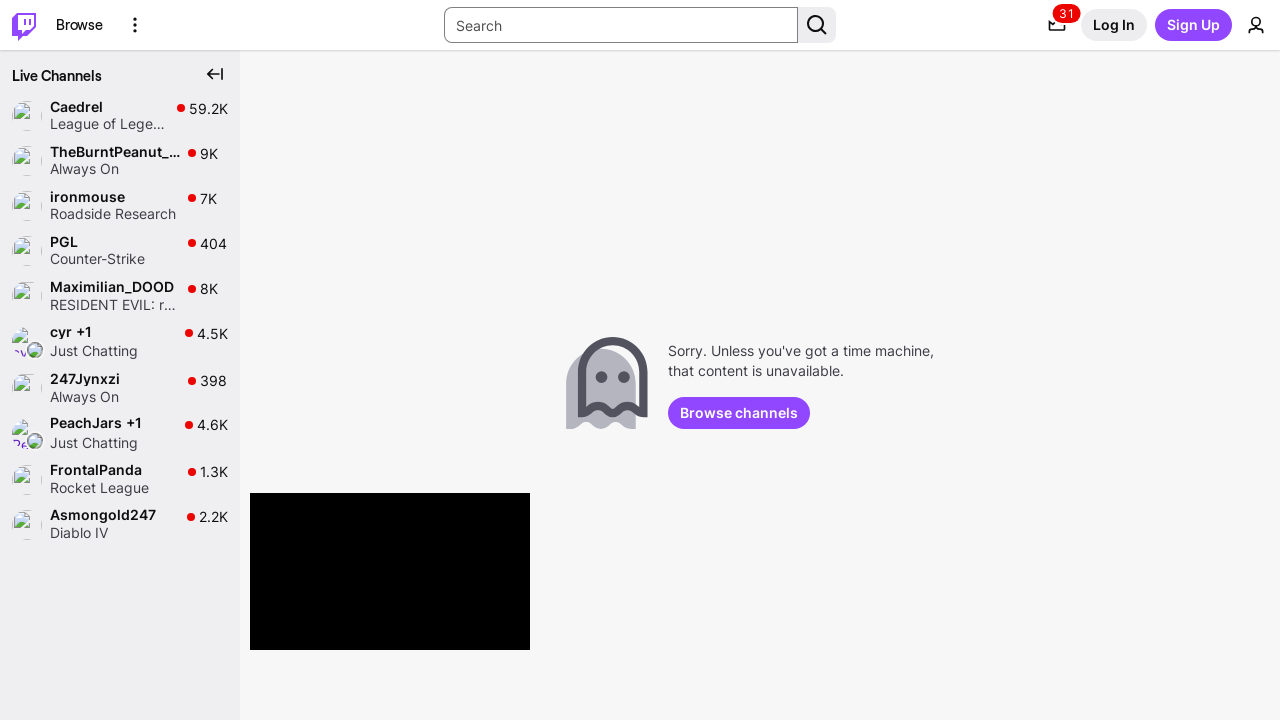